Performs click and hold, moves to target, then releases the mouse button

Starting URL: https://crossbrowsertesting.github.io/drag-and-drop

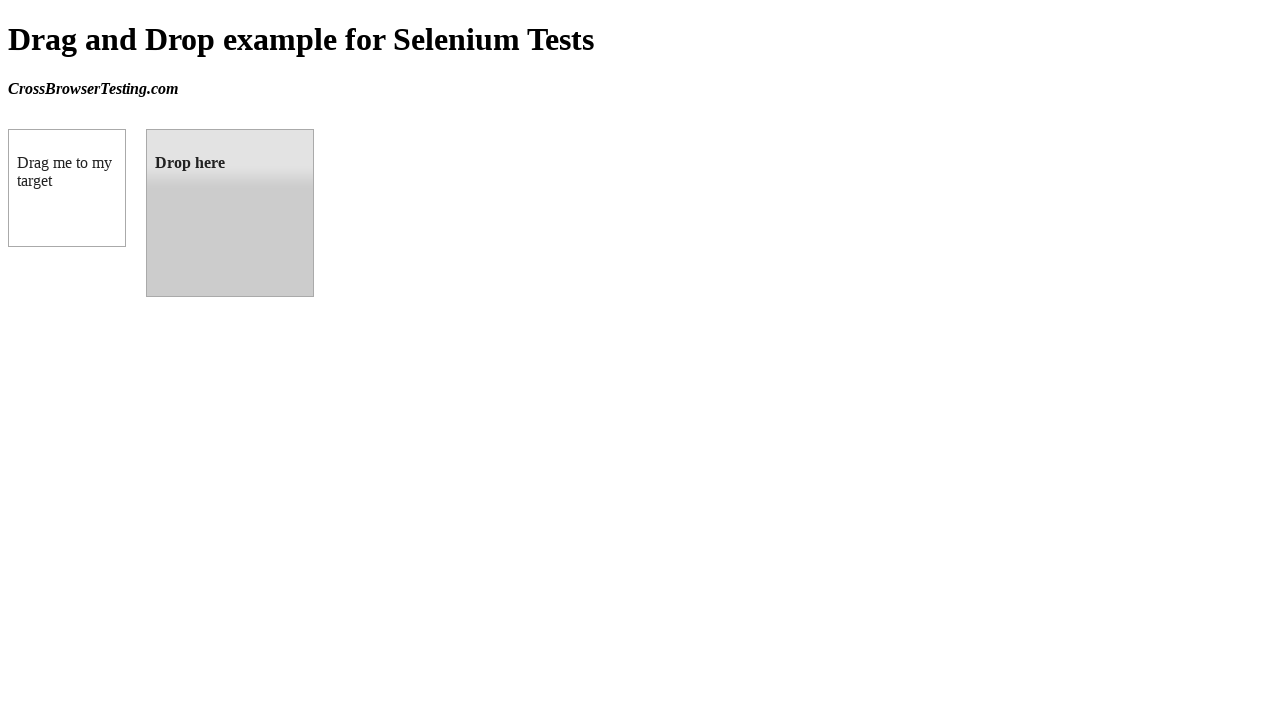

Located draggable source element
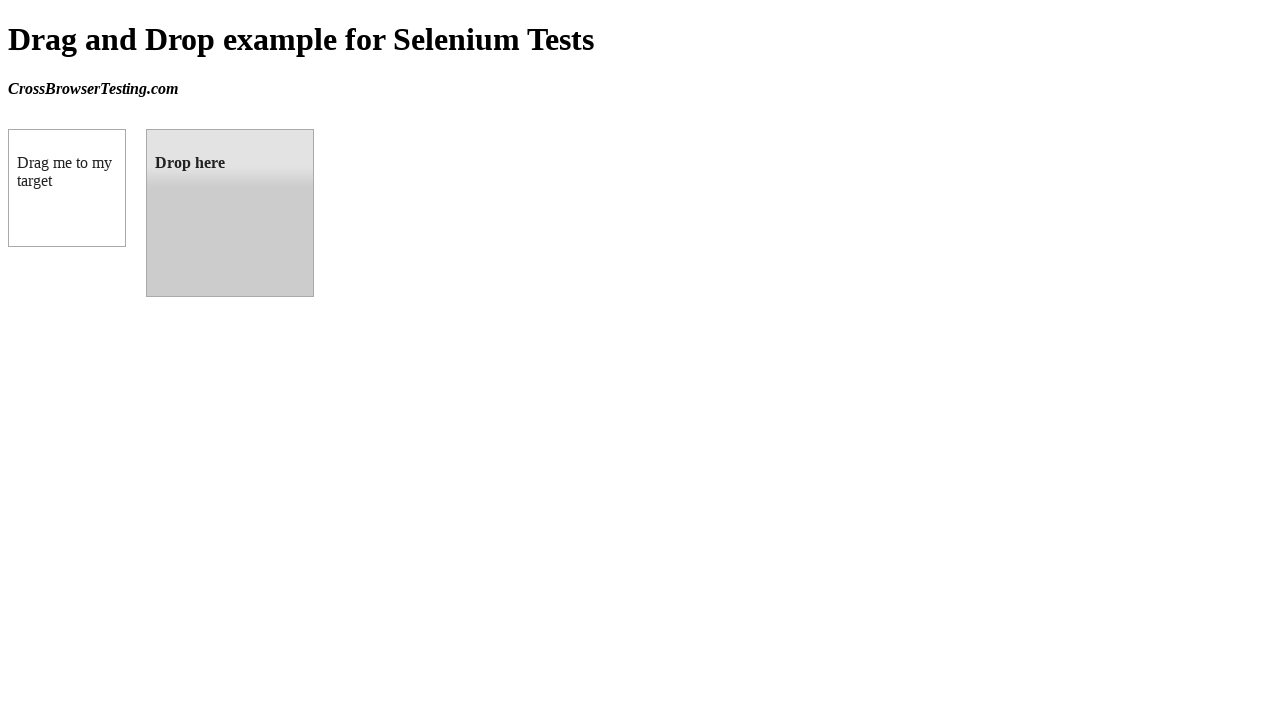

Located droppable target element
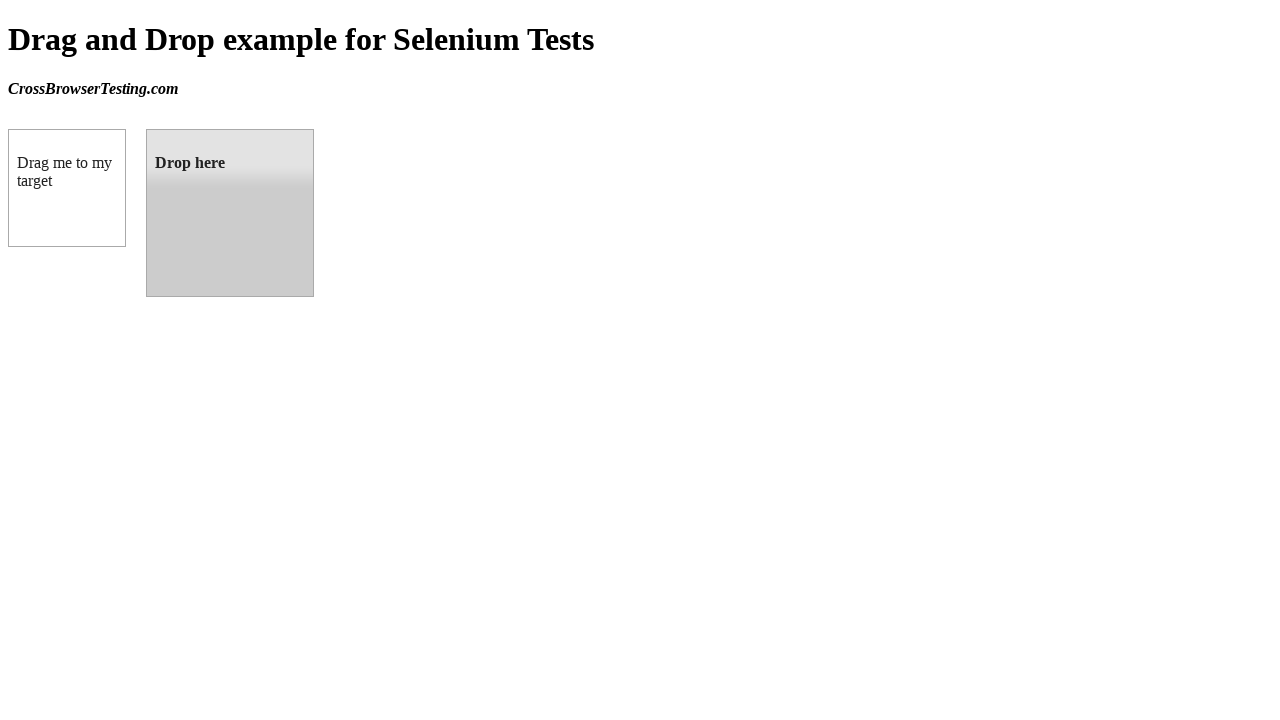

Retrieved bounding box of source element
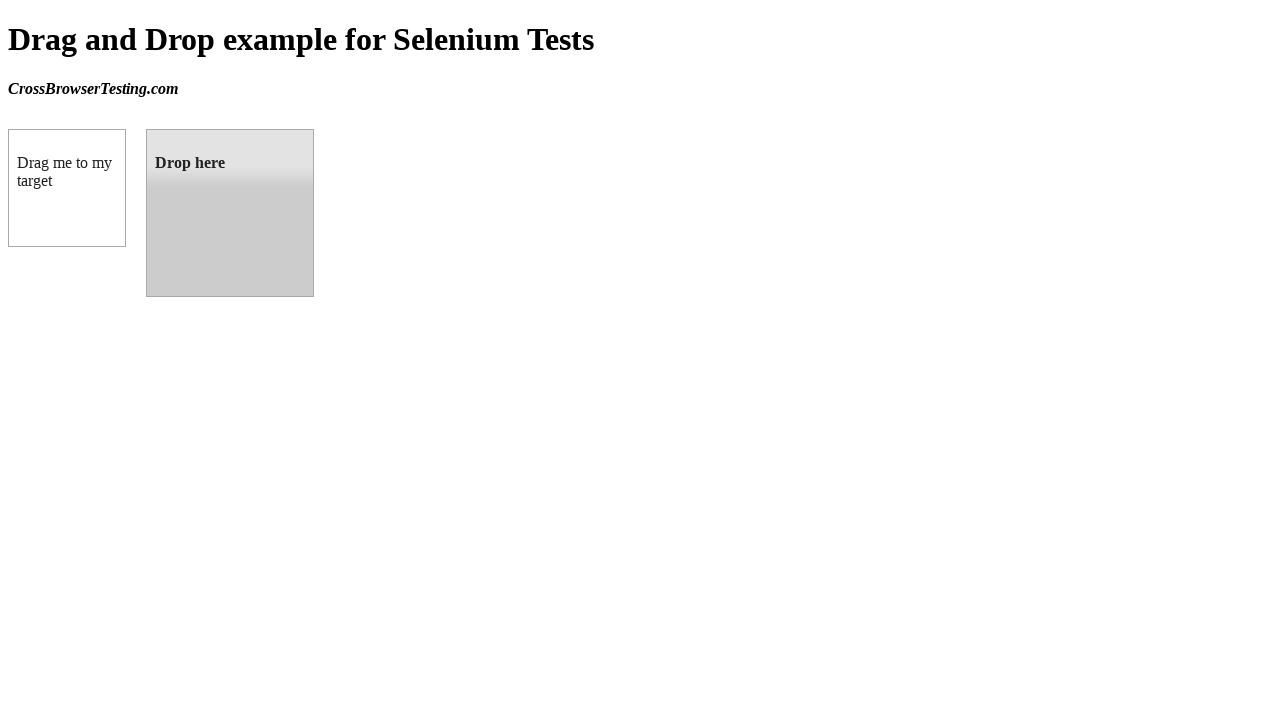

Retrieved bounding box of target element
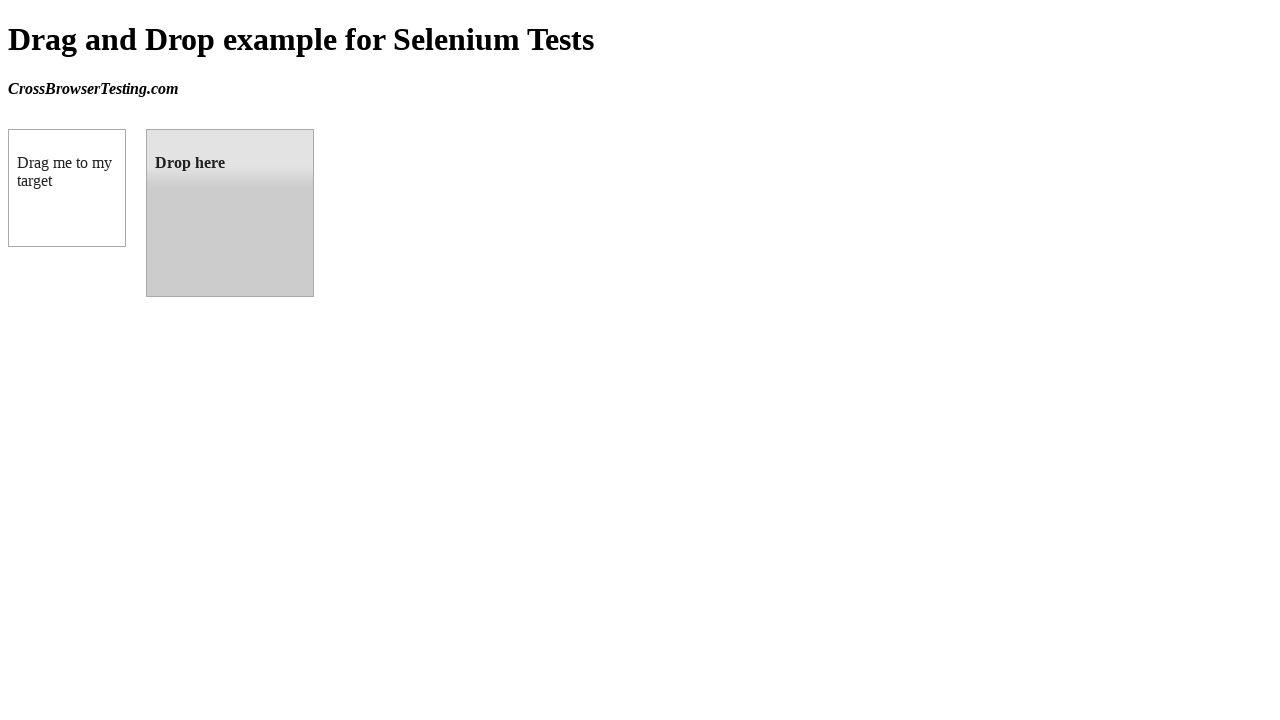

Moved mouse to center of source element at (67, 188)
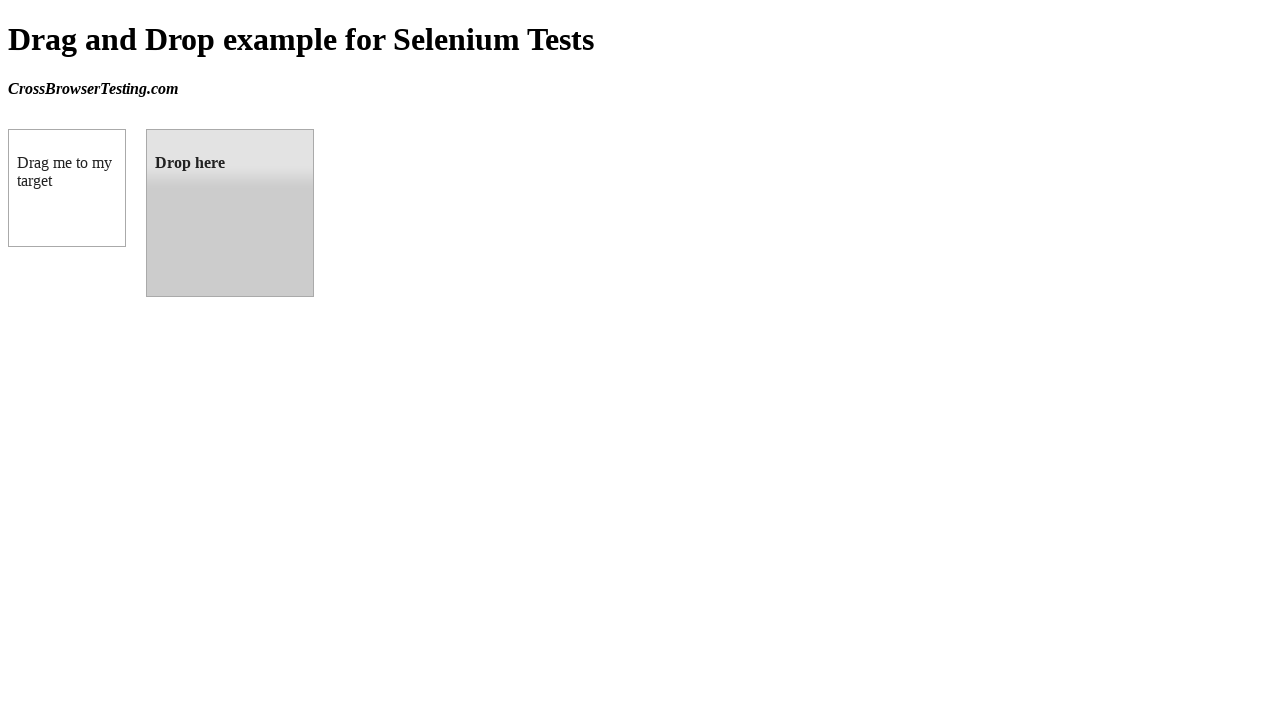

Pressed mouse button down on source element at (67, 188)
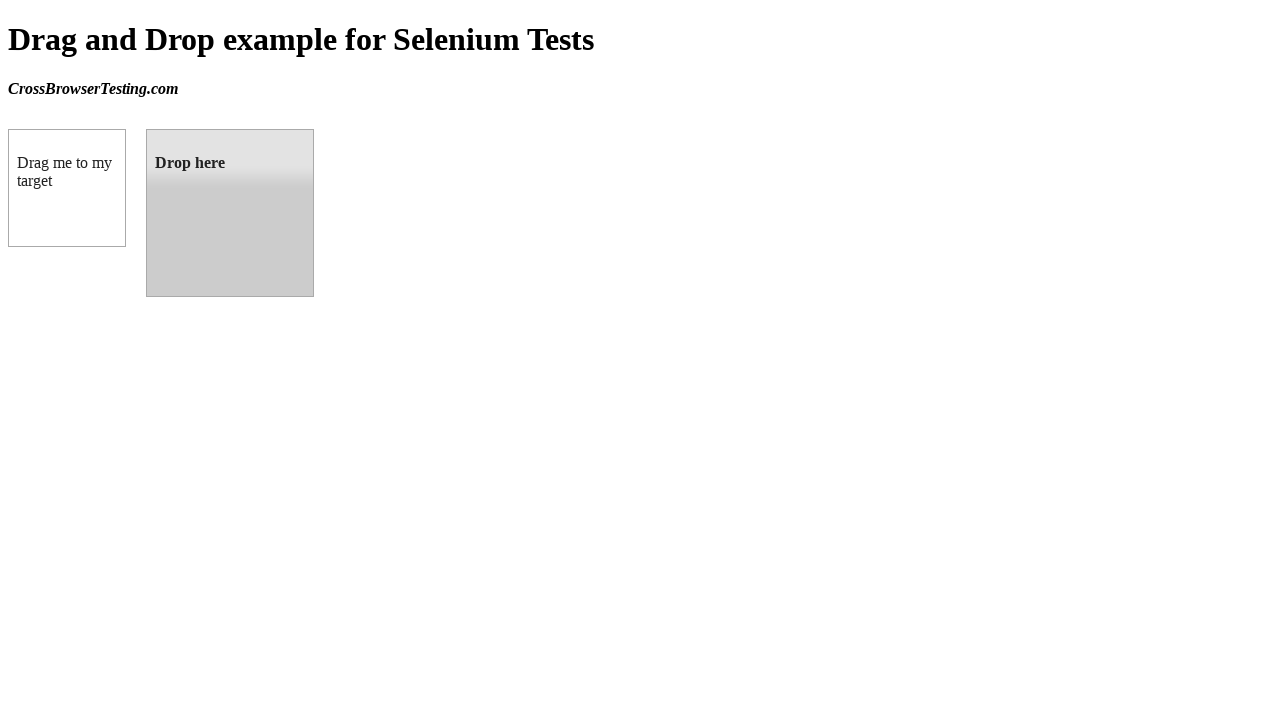

Moved mouse while holding to center of target element at (230, 213)
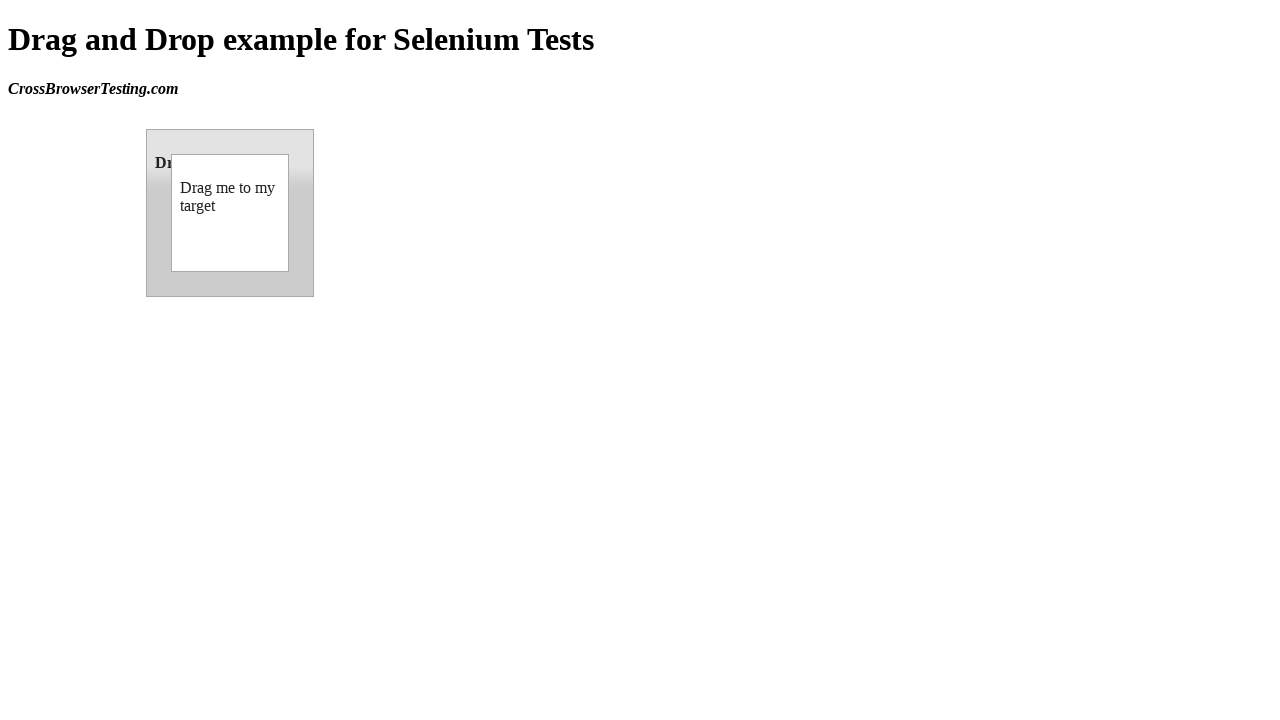

Released mouse button, completing drag and drop at (230, 213)
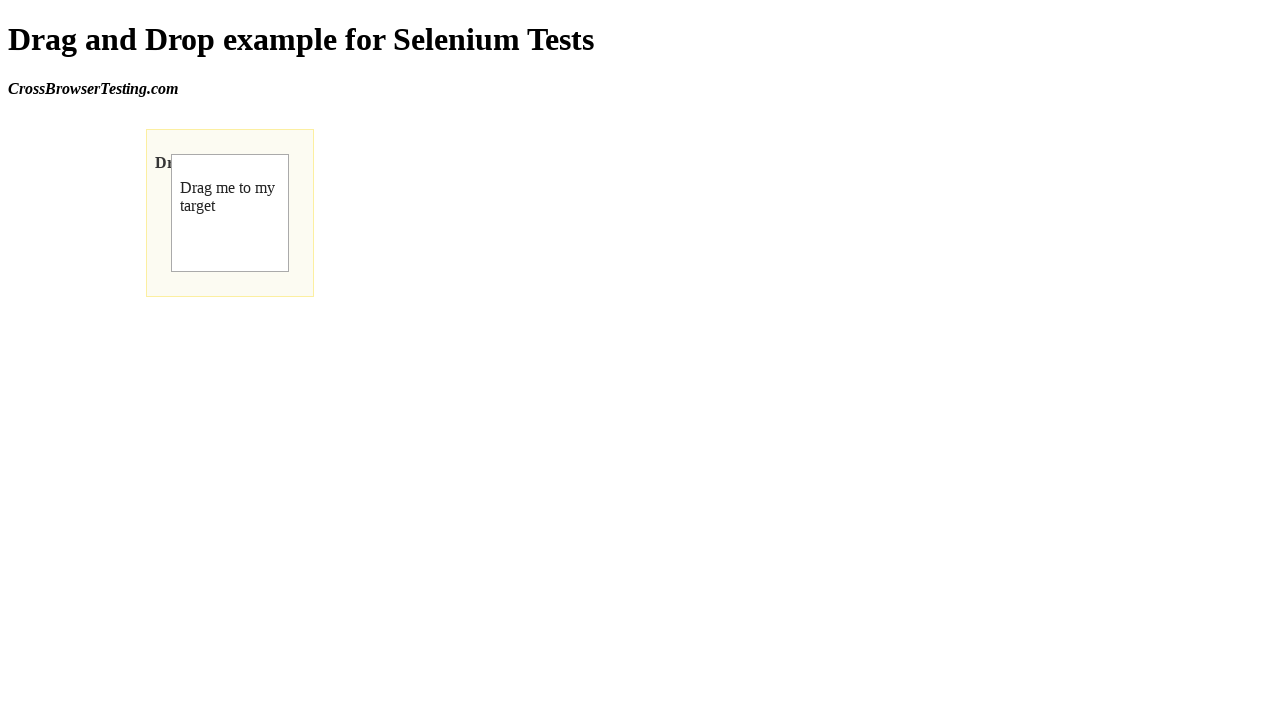

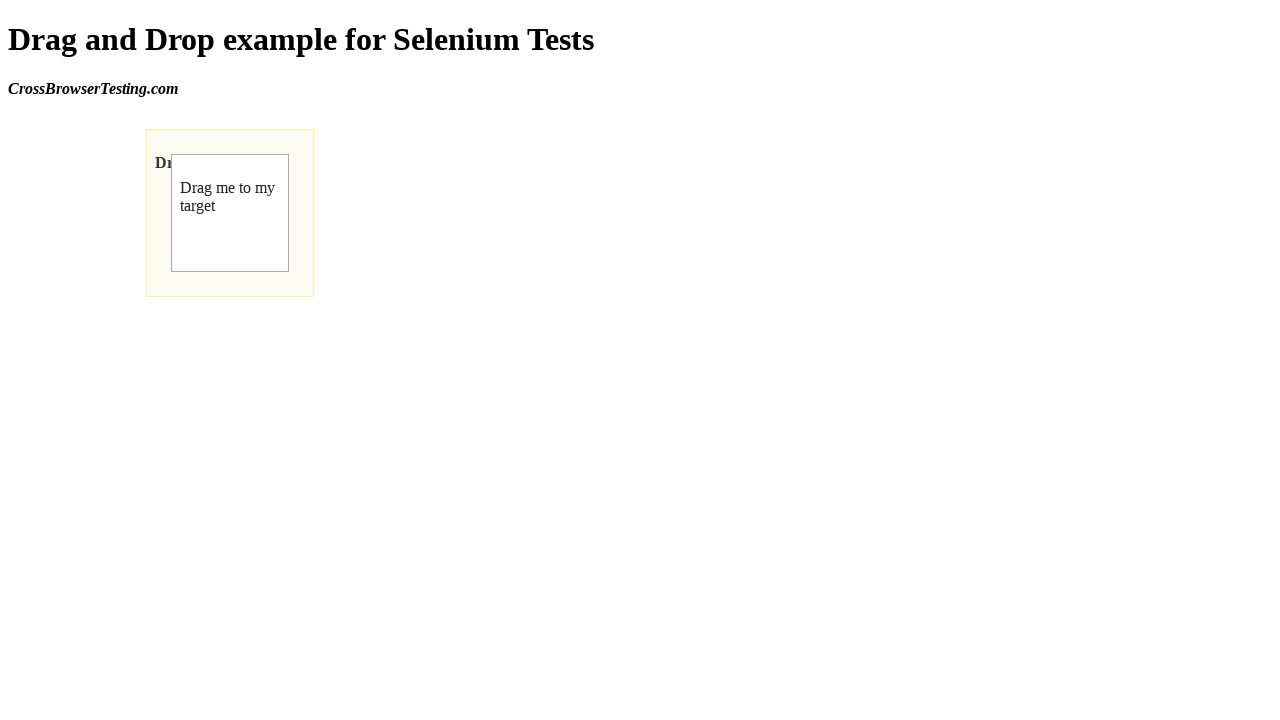